Tests search functionality for verse content by searching "I am near" and verifying verse references appear, then clicking to navigate to specific verse

Starting URL: https://quran.com

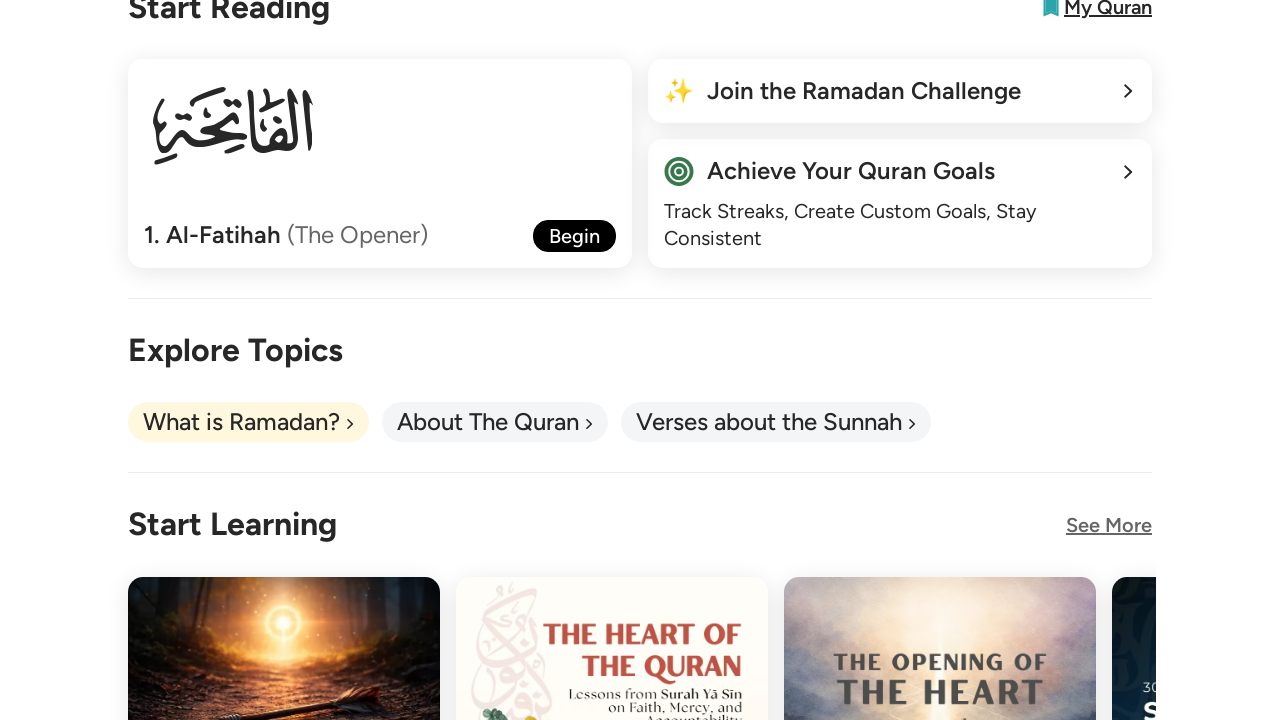

Filled search bar with 'I am near' on #searchQuery
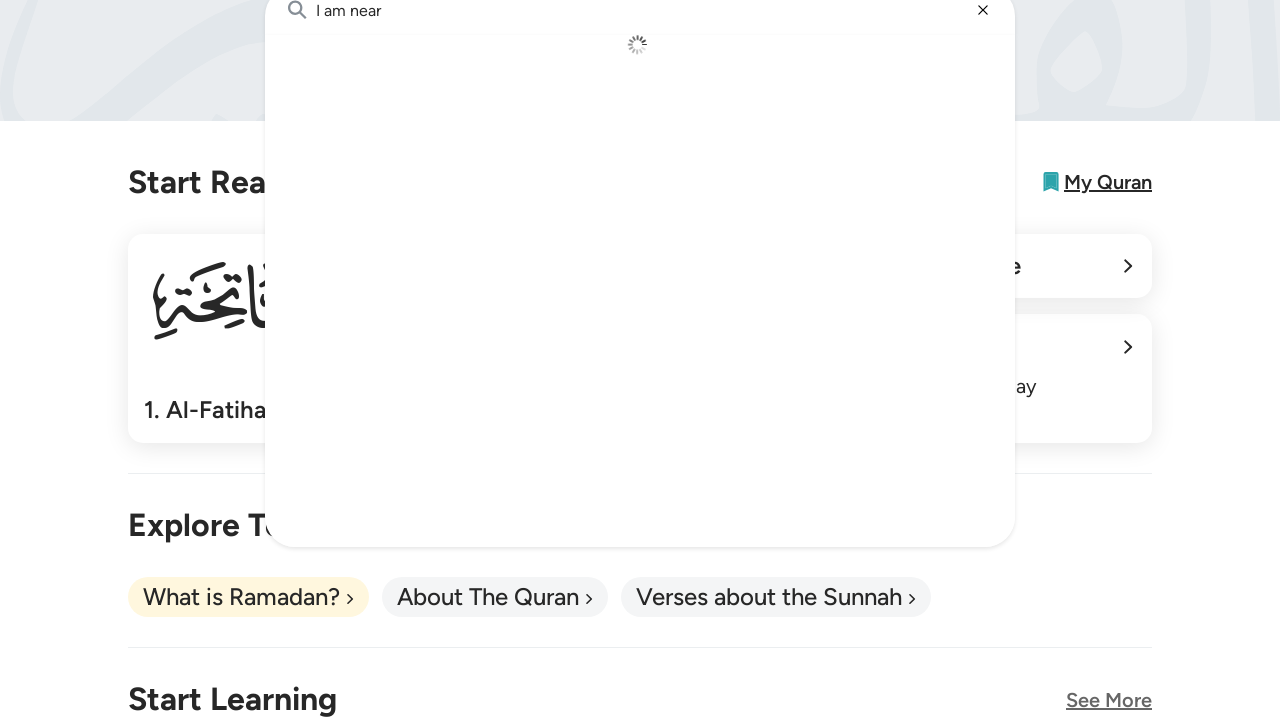

Search results container loaded
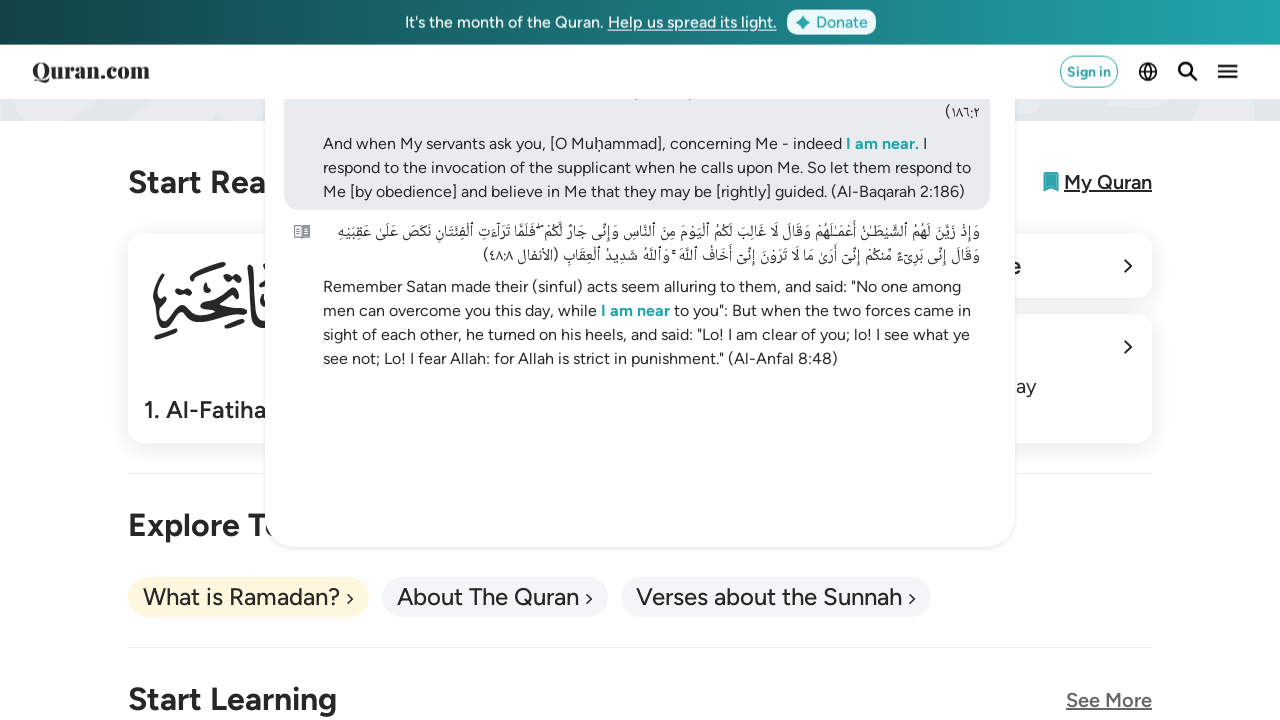

Verse reference 2:186 is visible in search results
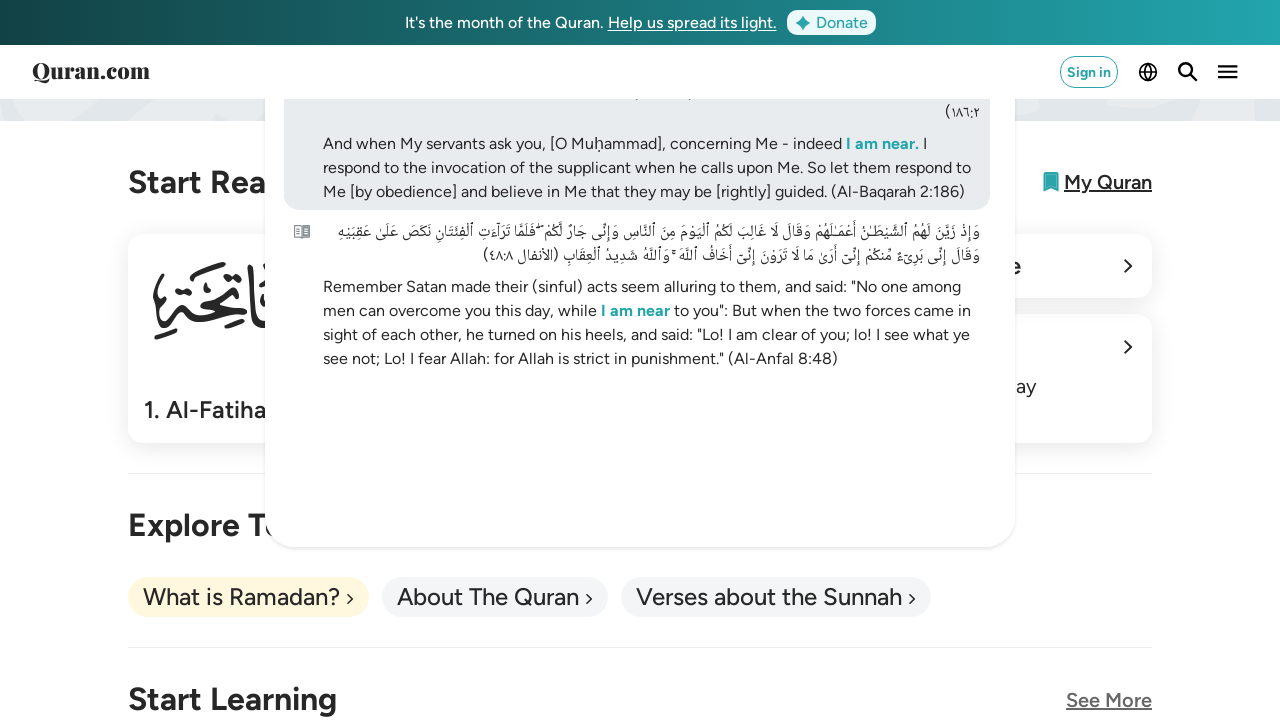

Verse reference 8:48 is visible in search results
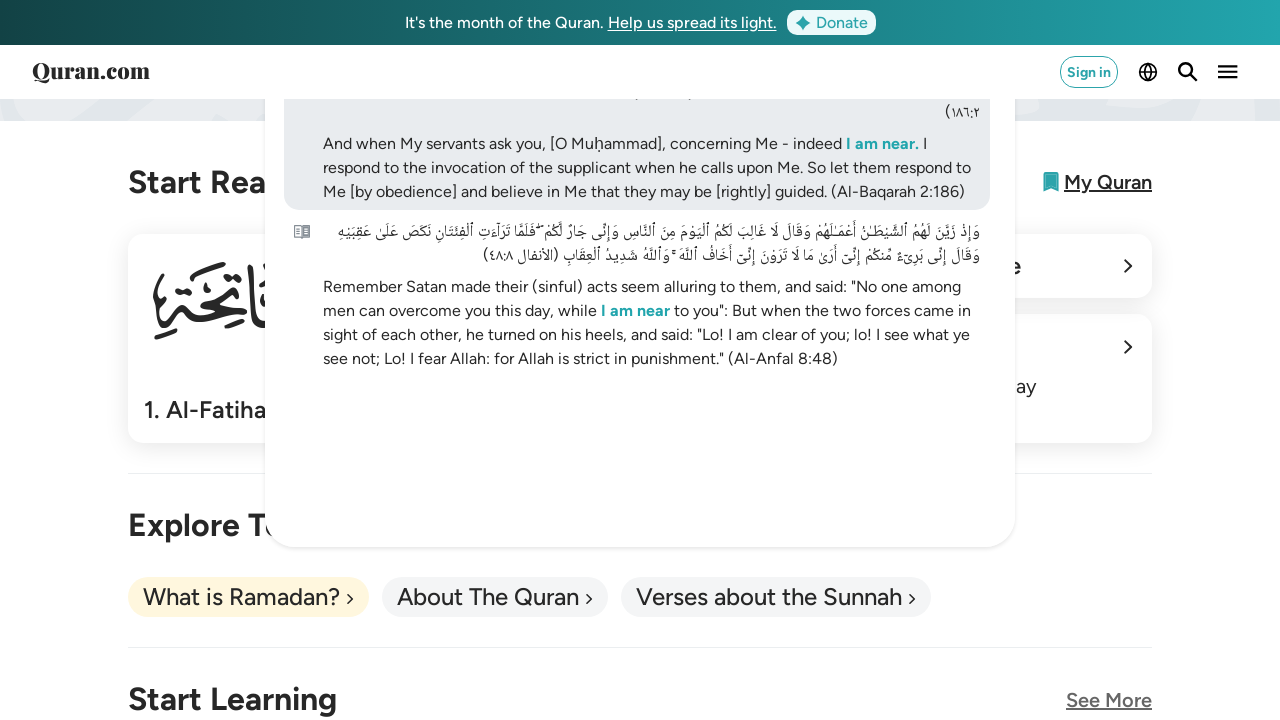

Clicked on verse reference 2:186 at (652, 168) on [data-testid='search-results'] >> internal:text="2:186"i
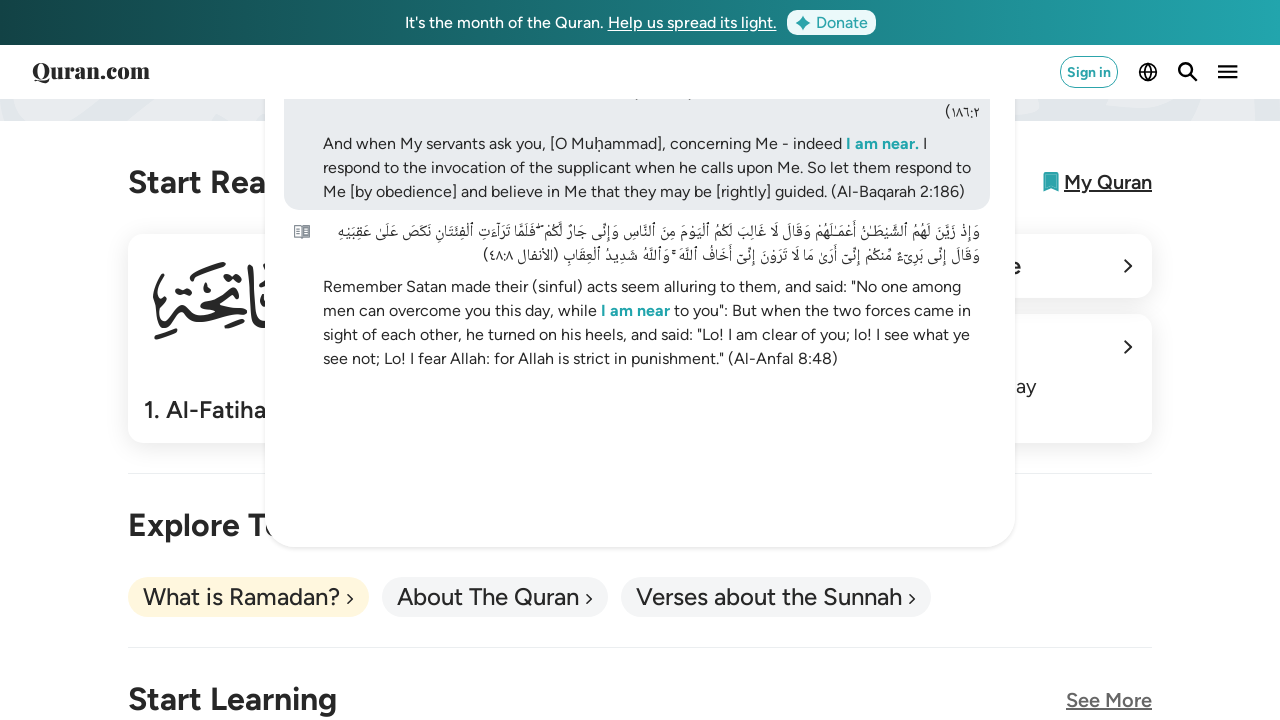

Successfully navigated to verse 2:186
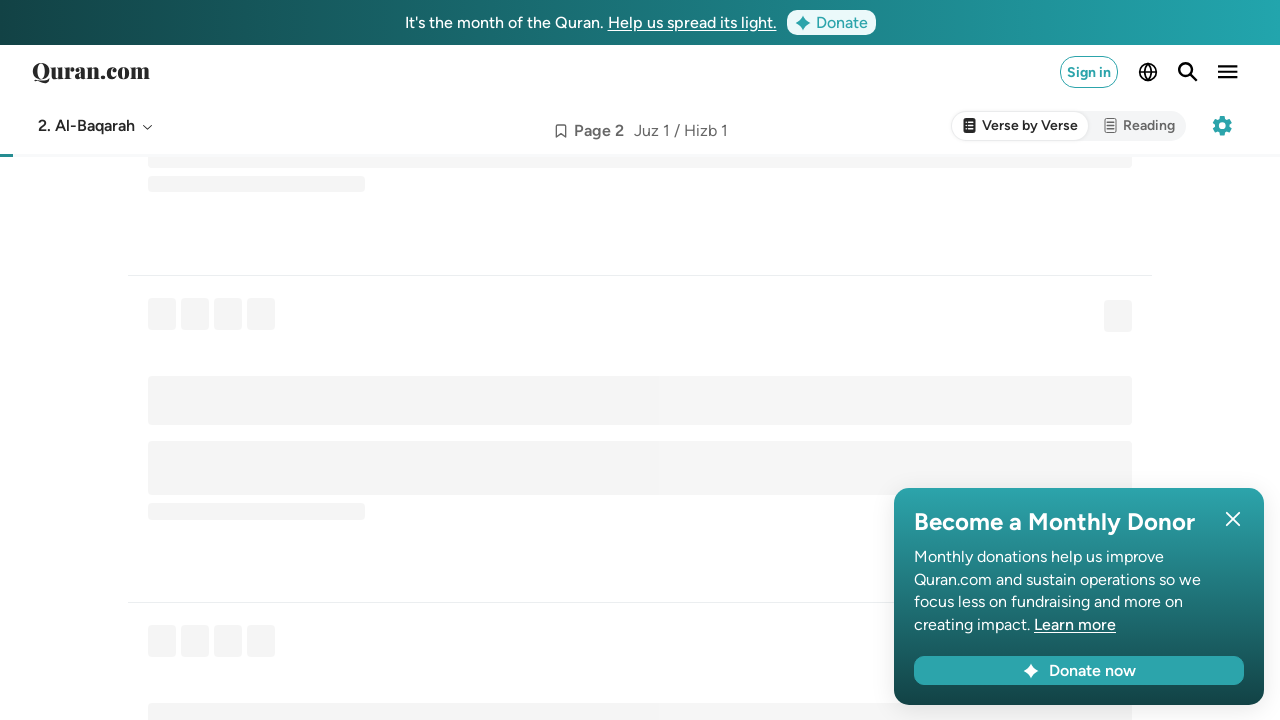

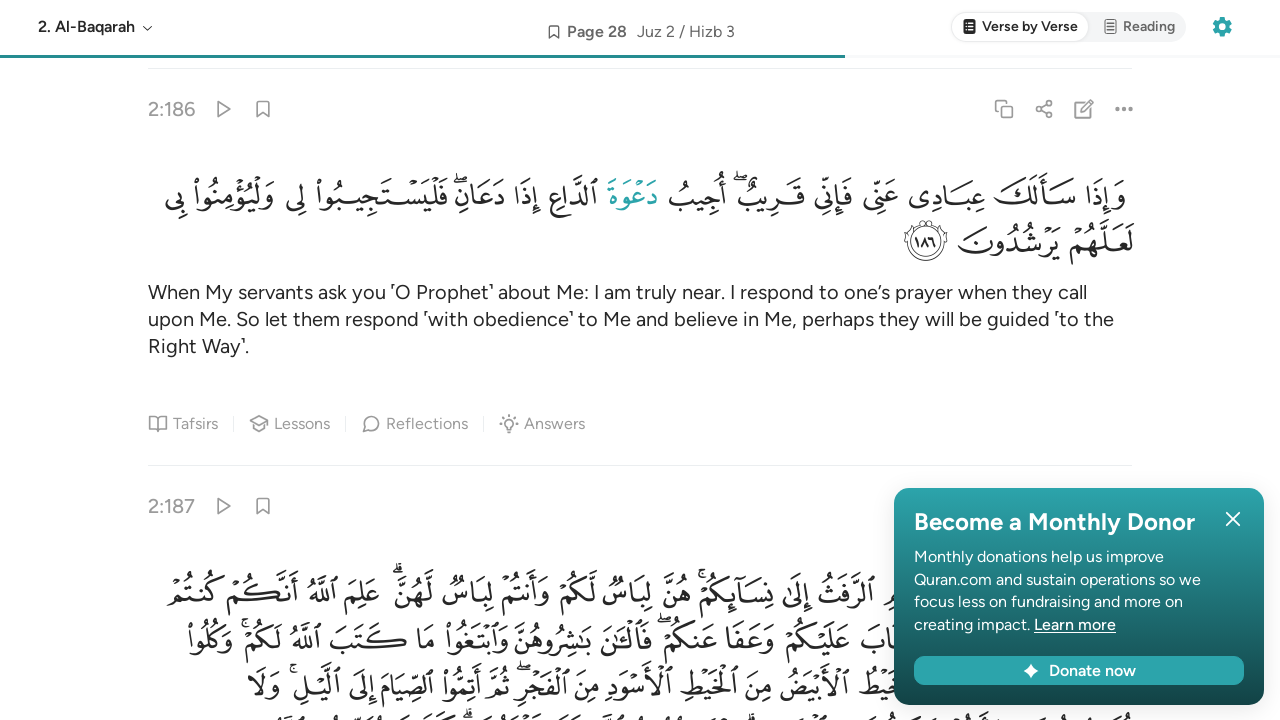